Navigates to the VCTC Pune website homepage and verifies the page loads successfully

Starting URL: https://vctcpune.com/

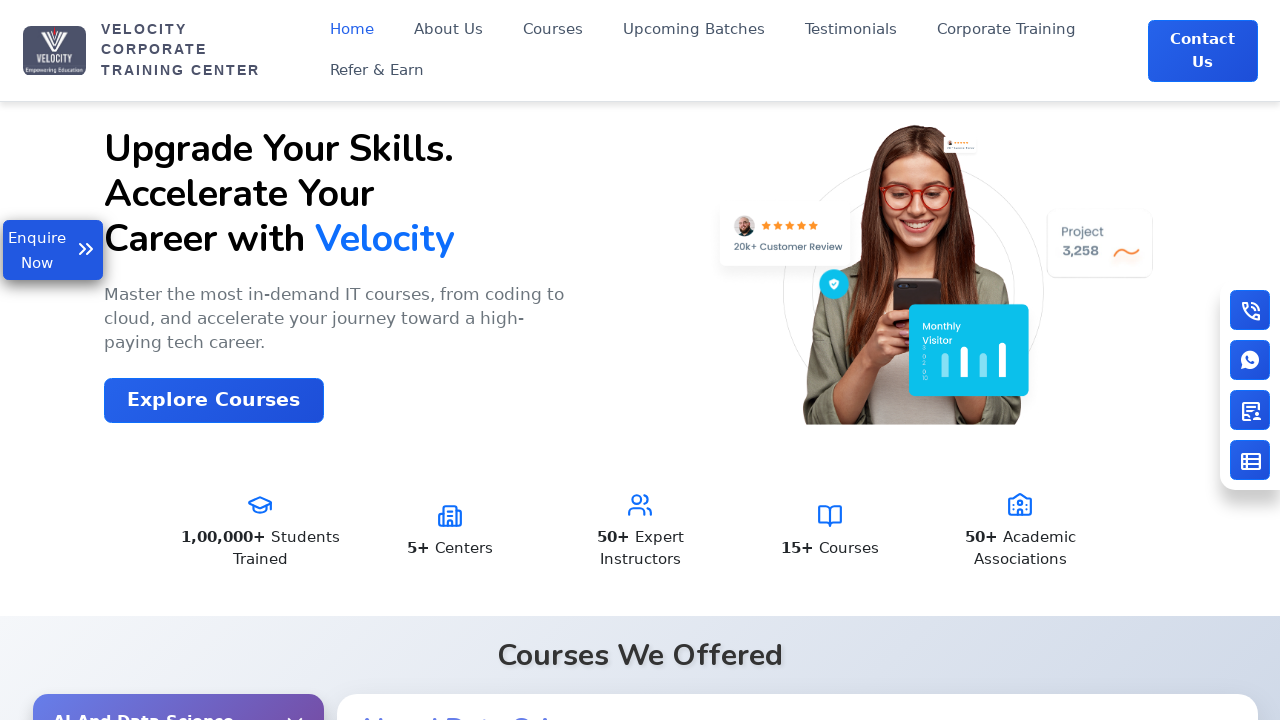

Page DOM content loaded
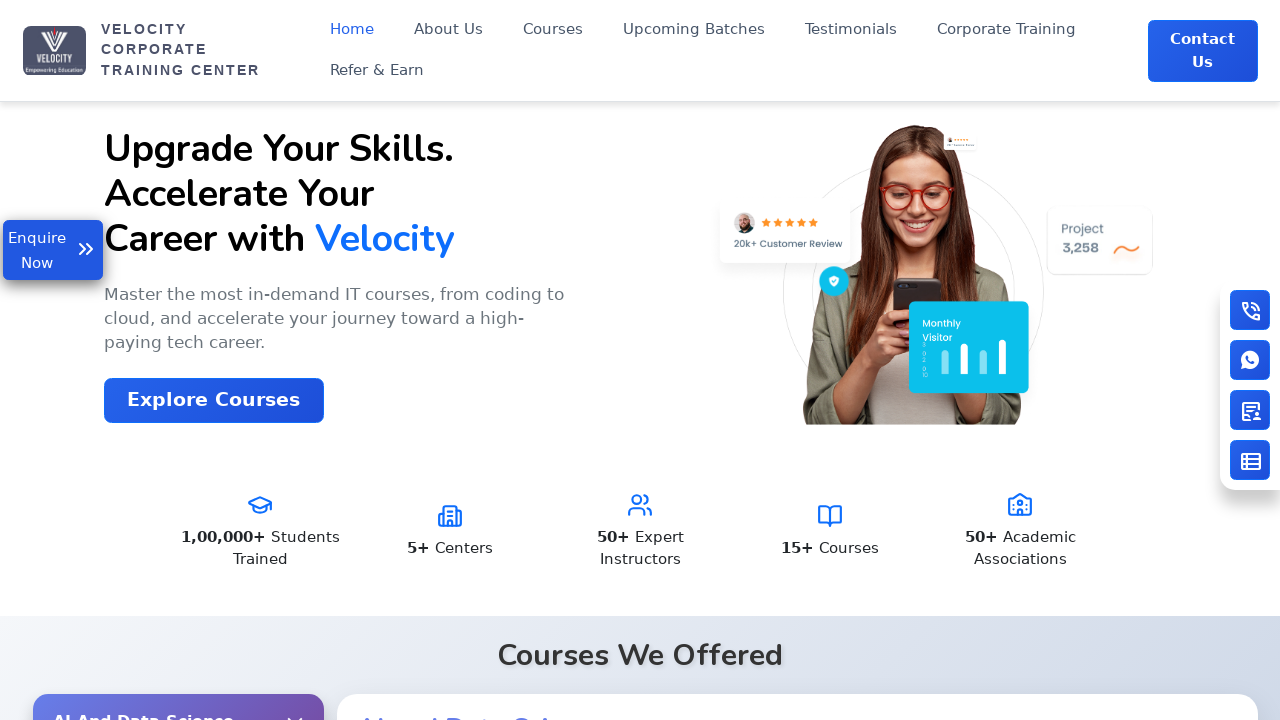

Body element verified on VCTC Pune homepage
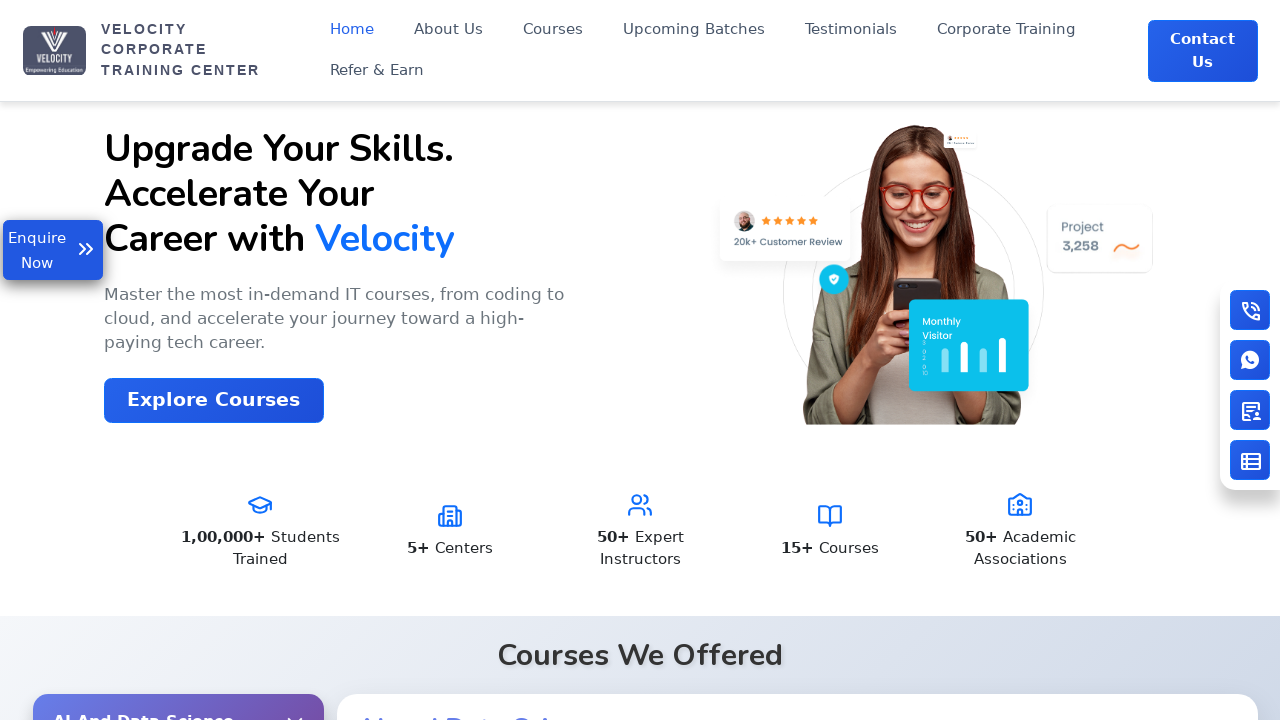

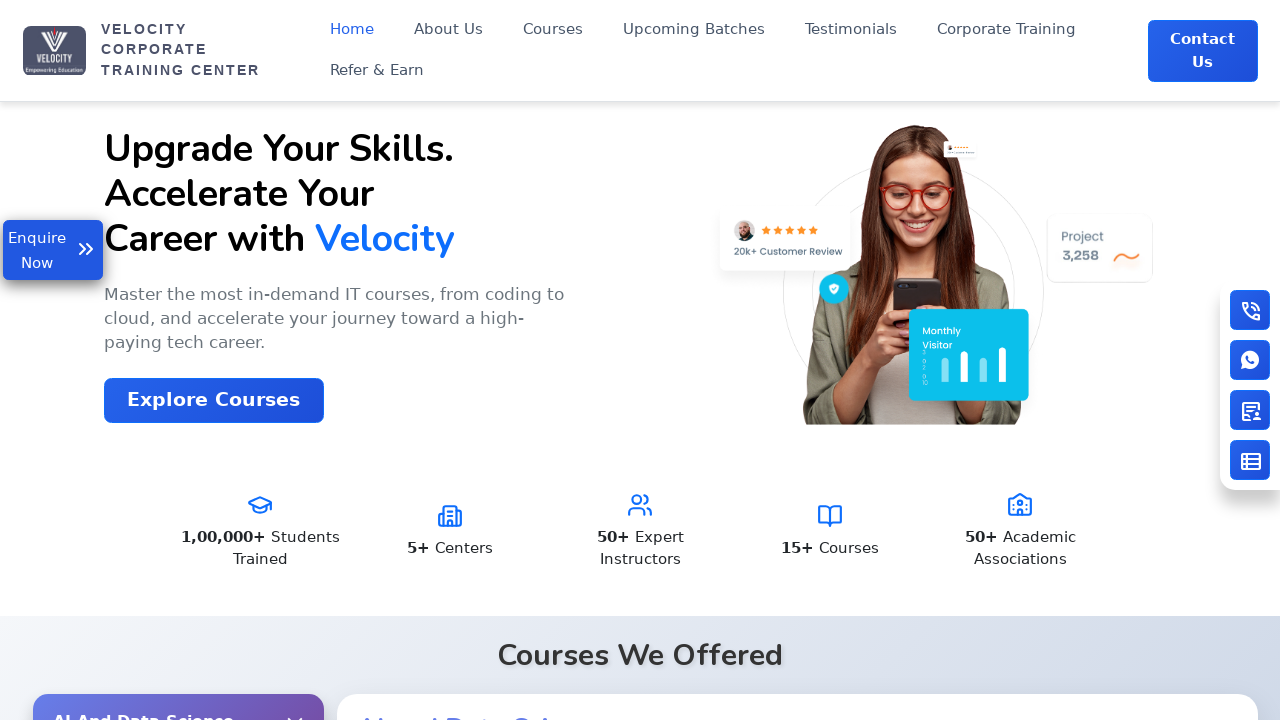